Navigates to the Community page and verifies content

Starting URL: https://www.python.org

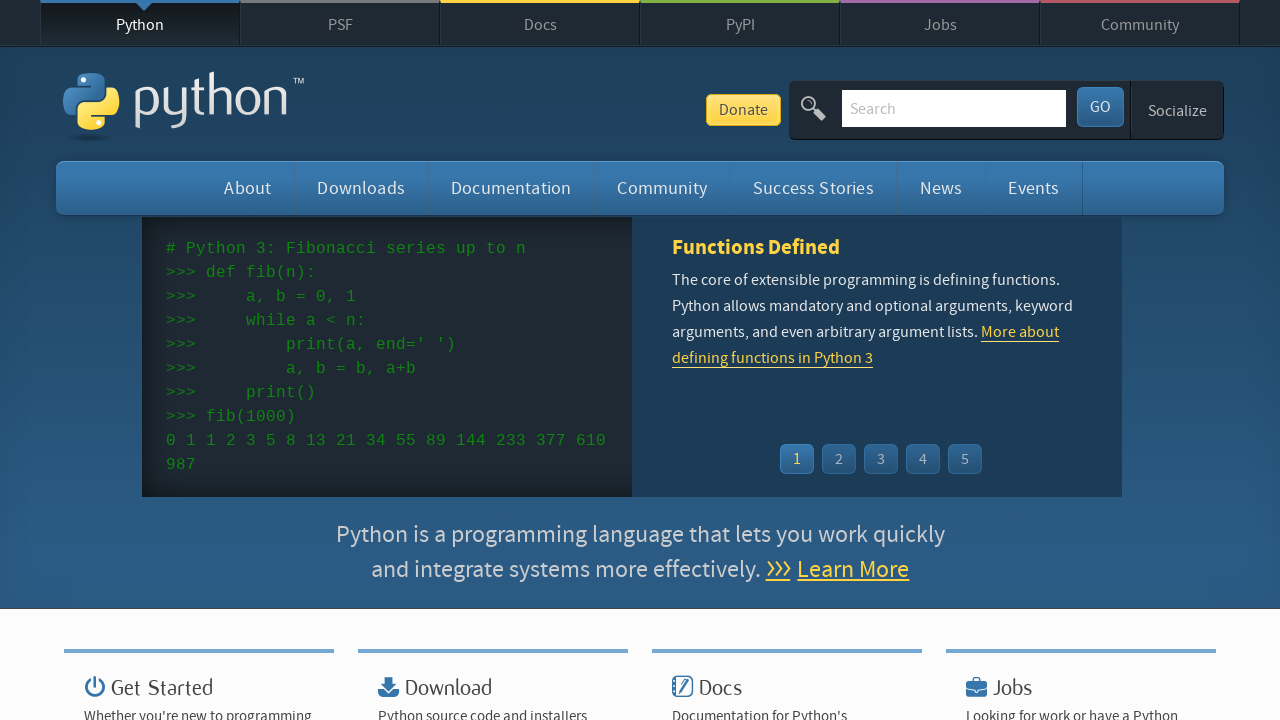

Clicked Community link at (1140, 24) on text=Community
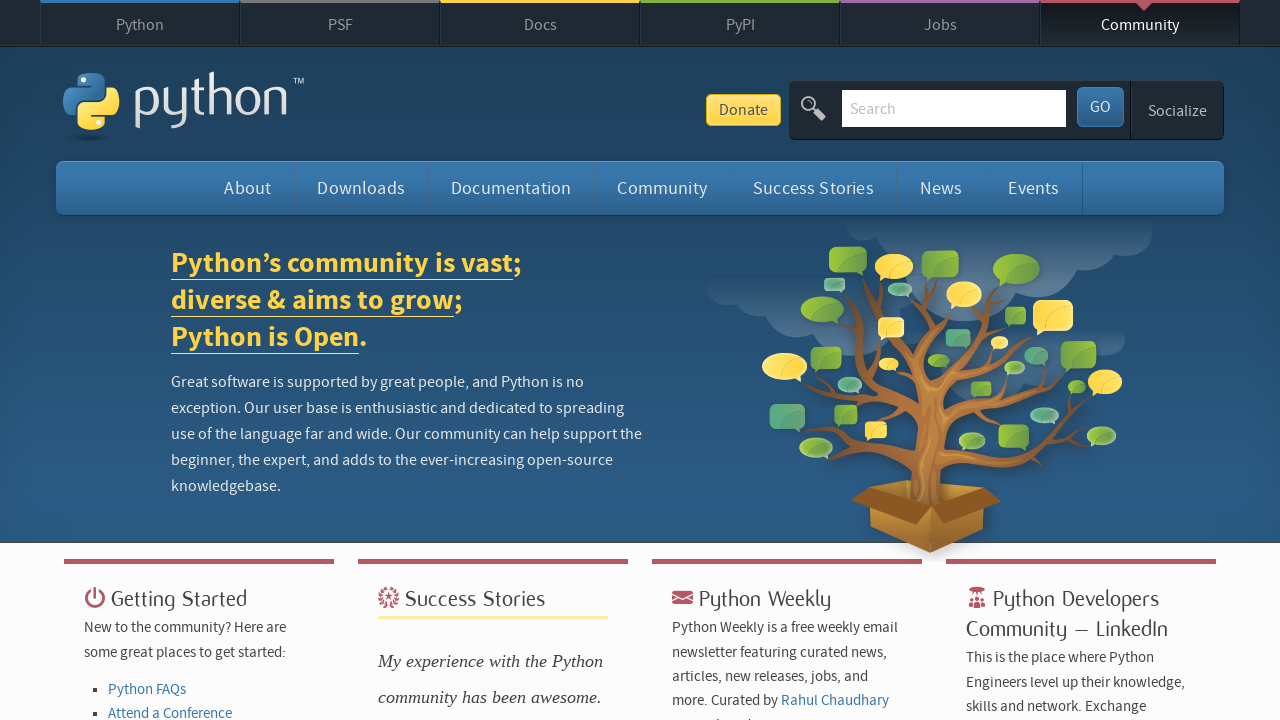

Community page loaded (networkidle)
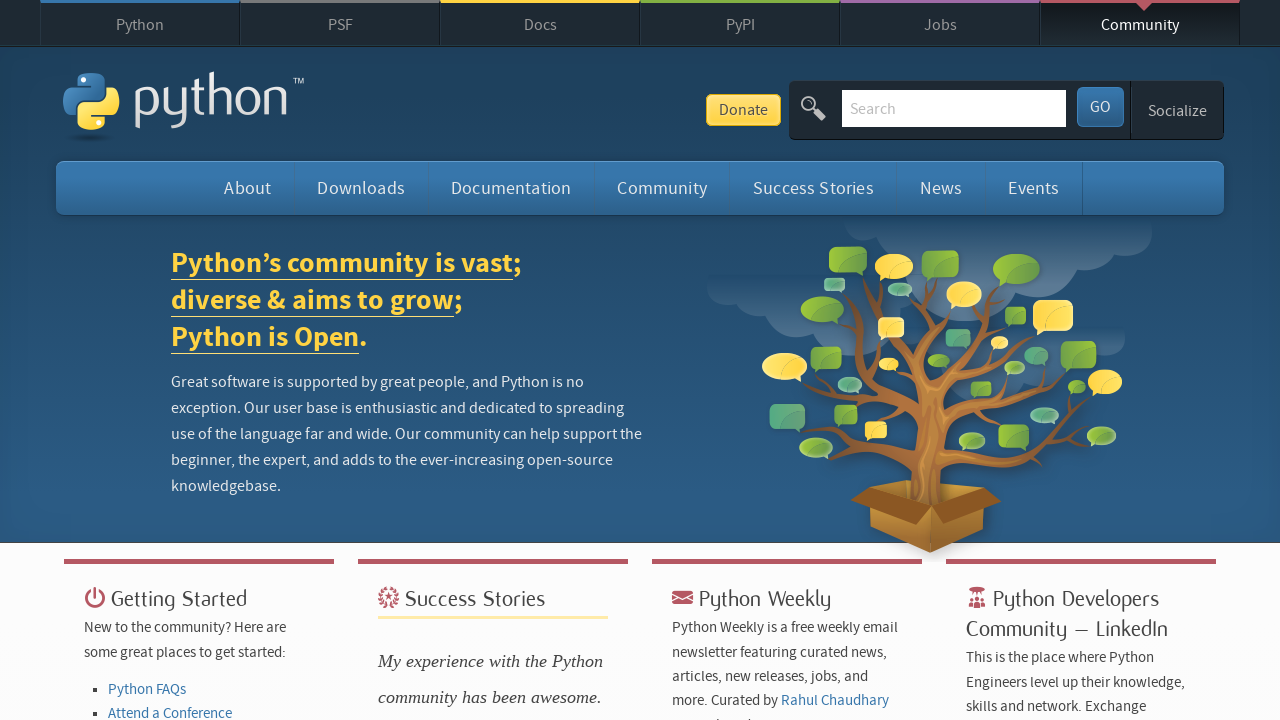

Verified 'Community' text is present on page
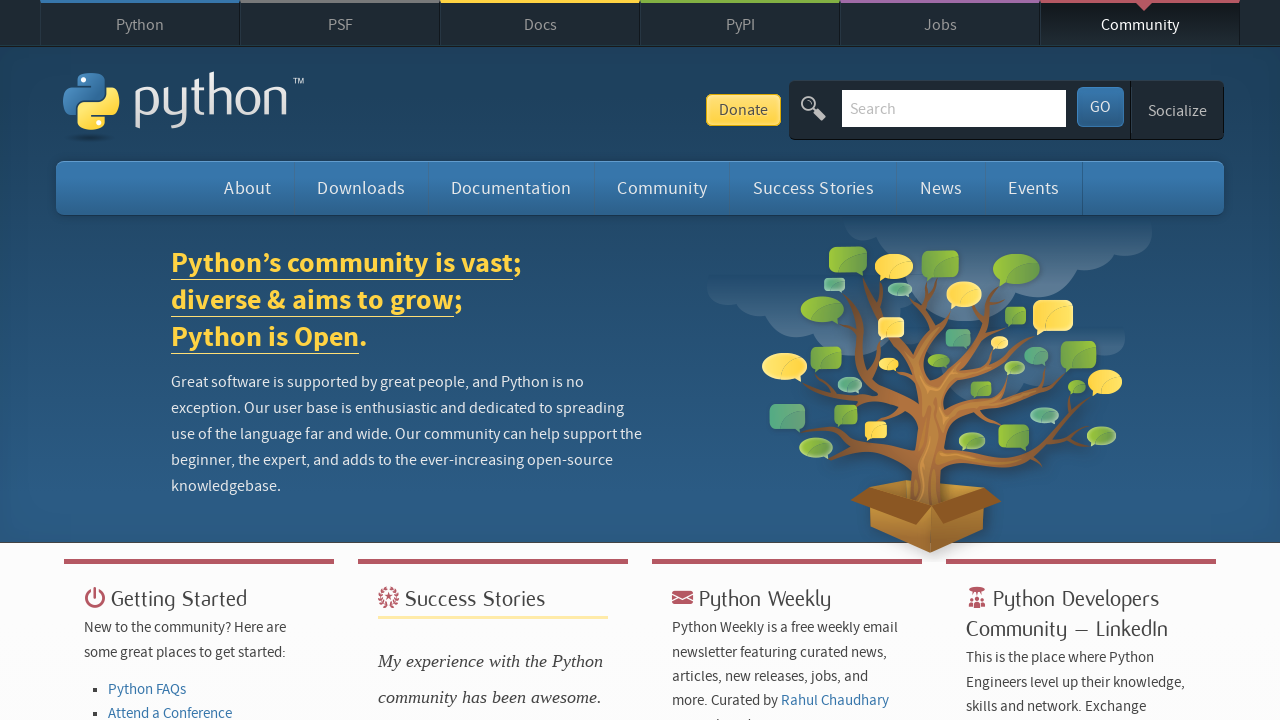

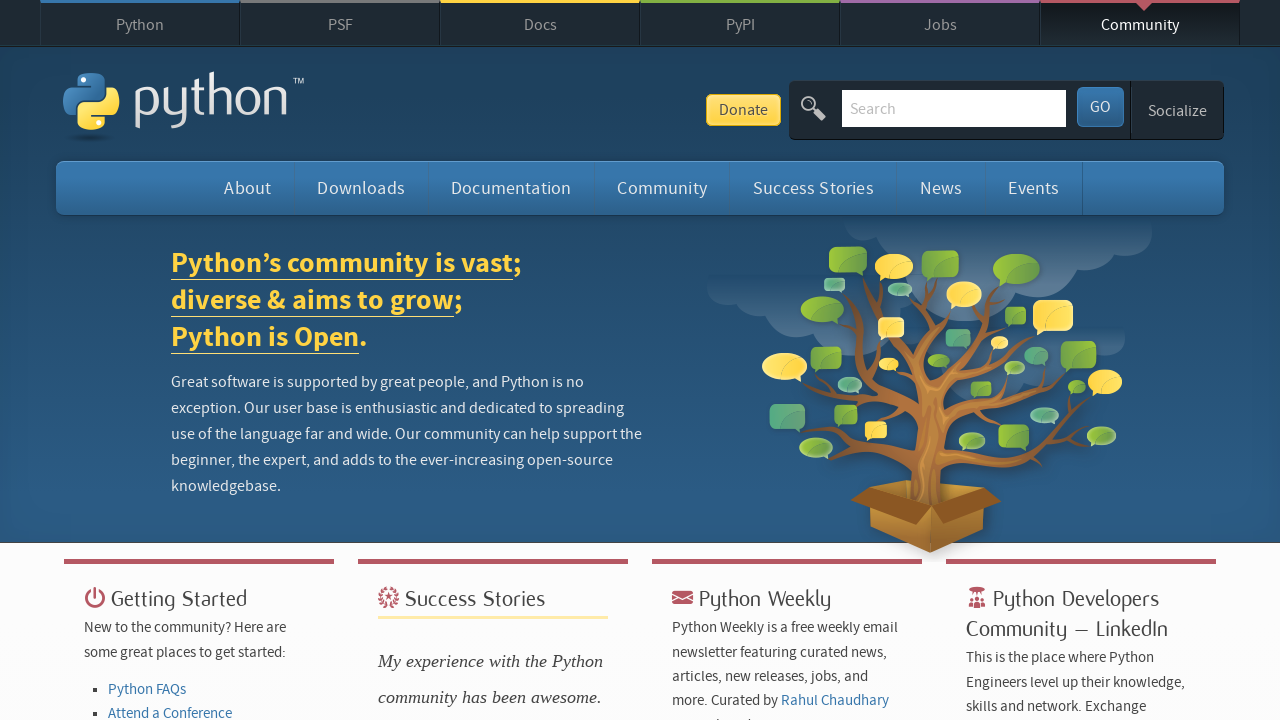